Tests popup window handling by opening a new window and closing it

Starting URL: https://the-internet.herokuapp.com/windows

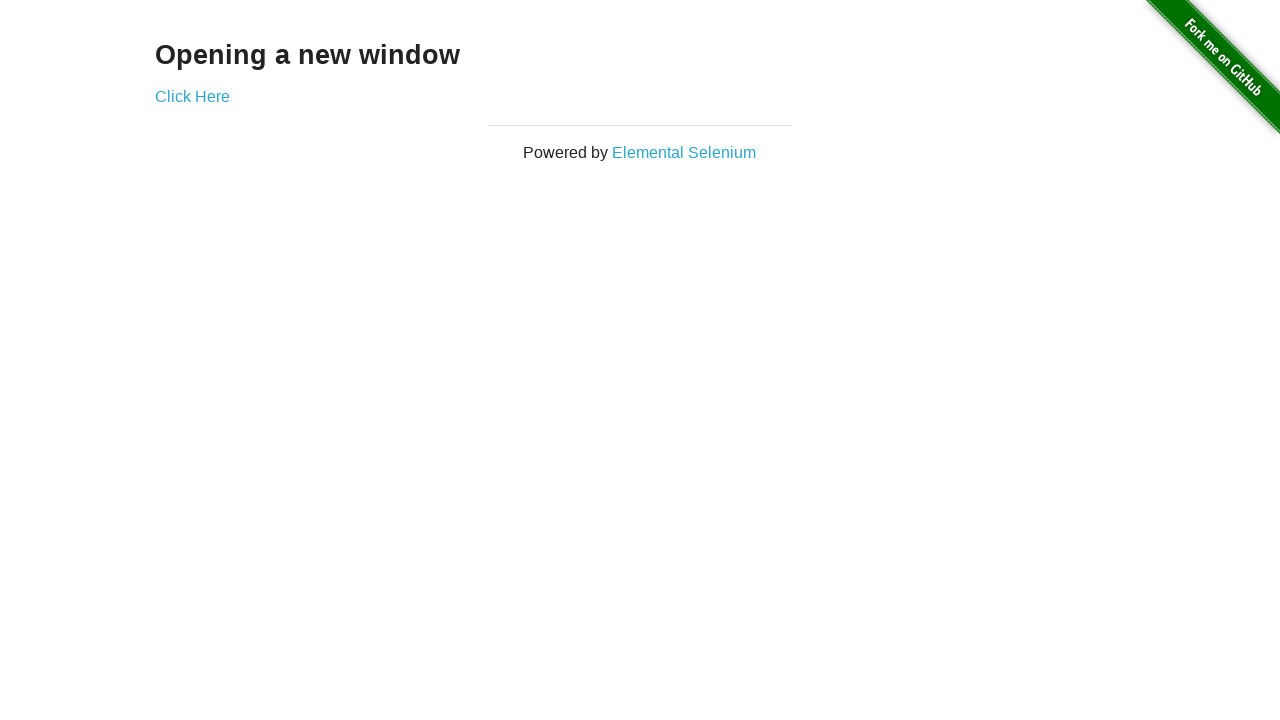

Clicked link to open new window at (192, 96) on xpath=//div[@id='content']/div/a
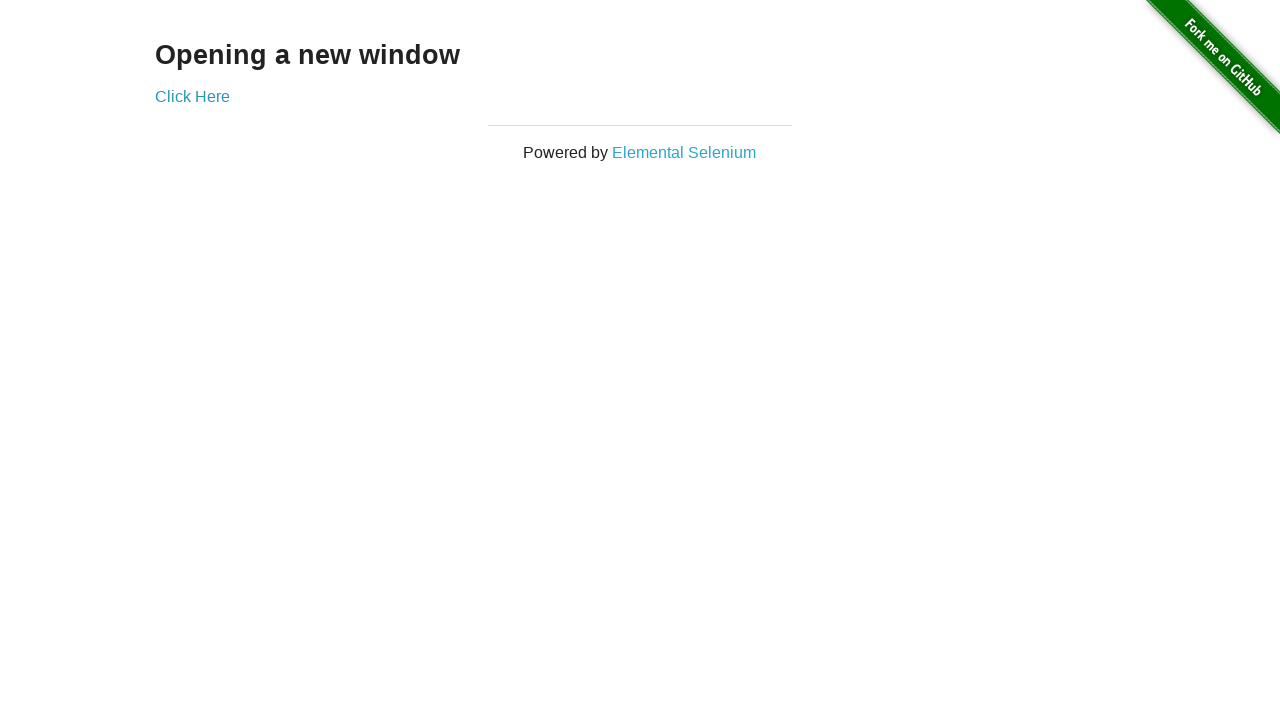

New popup window opened and captured
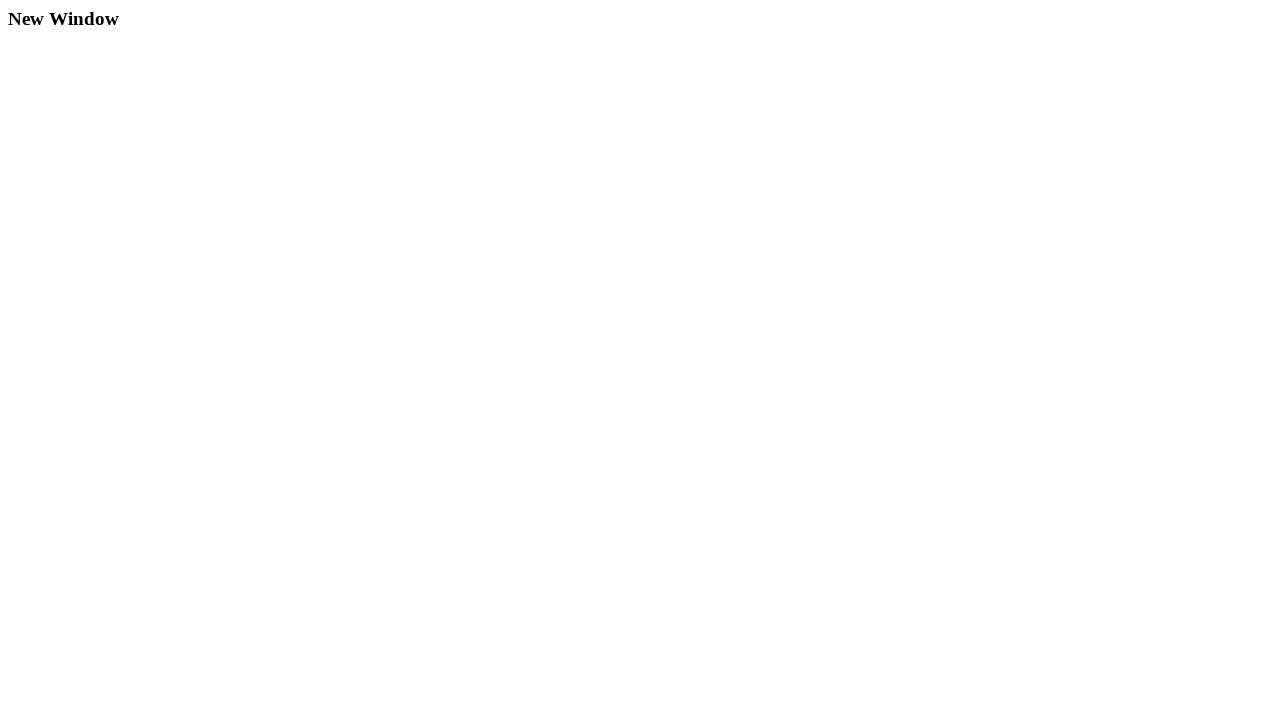

Closed the popup window
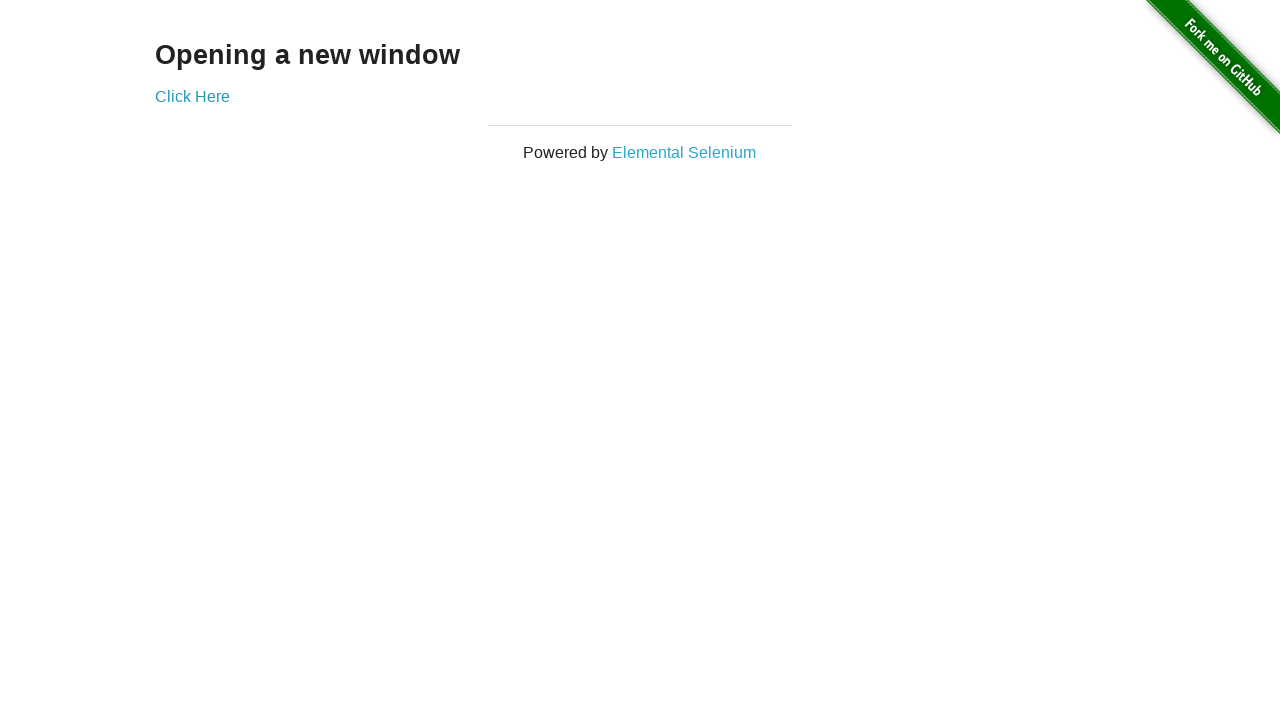

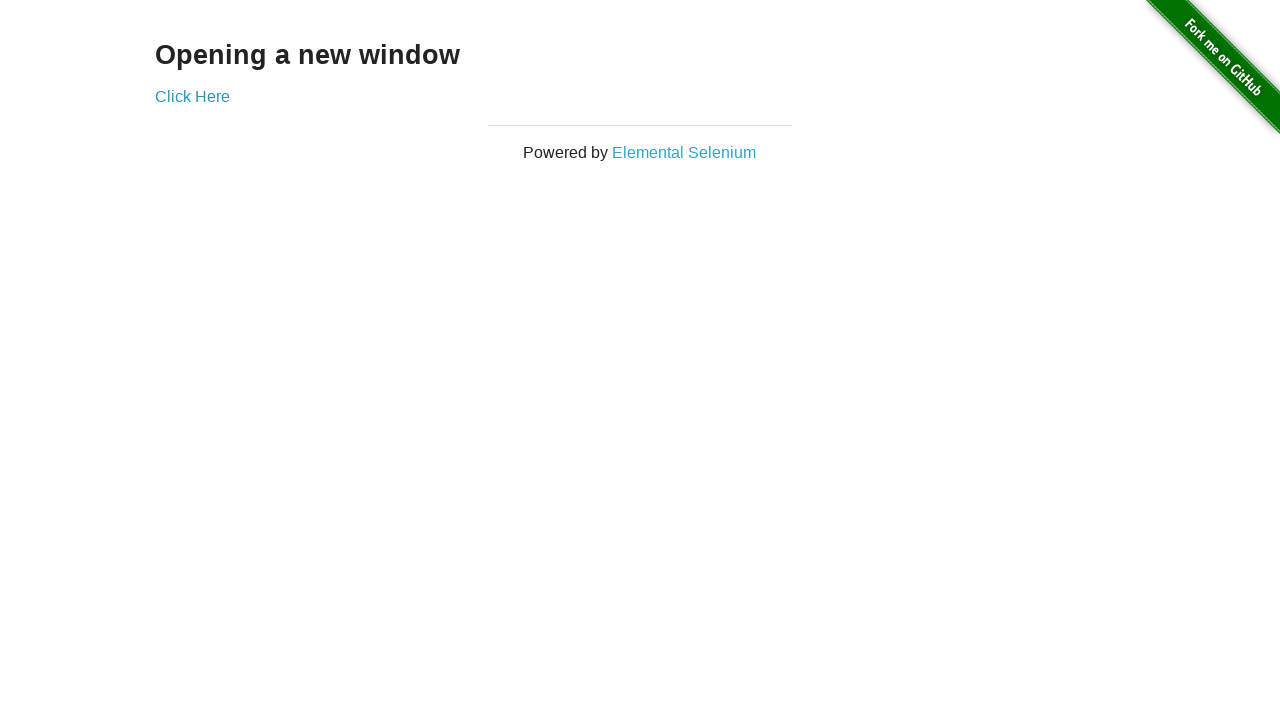